Tests login form validation by submitting with empty username and verifying error message is displayed

Starting URL: https://www.saucedemo.com/

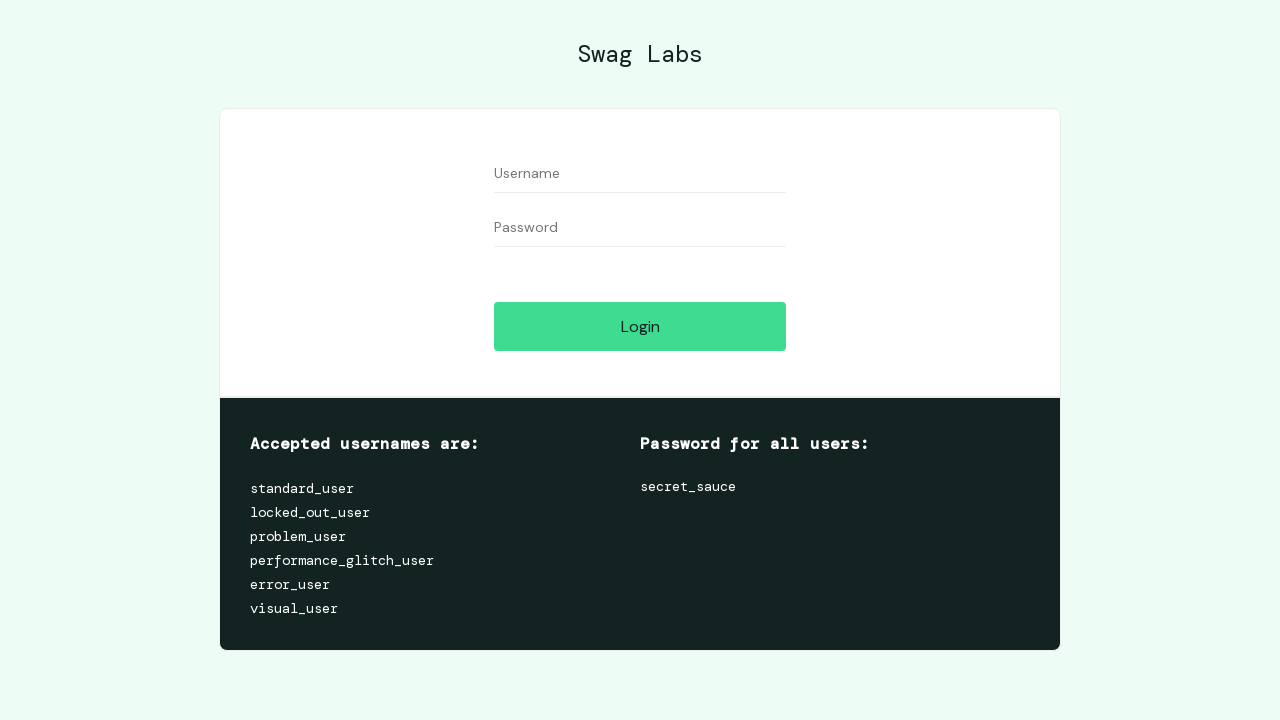

Left username field empty on #user-name
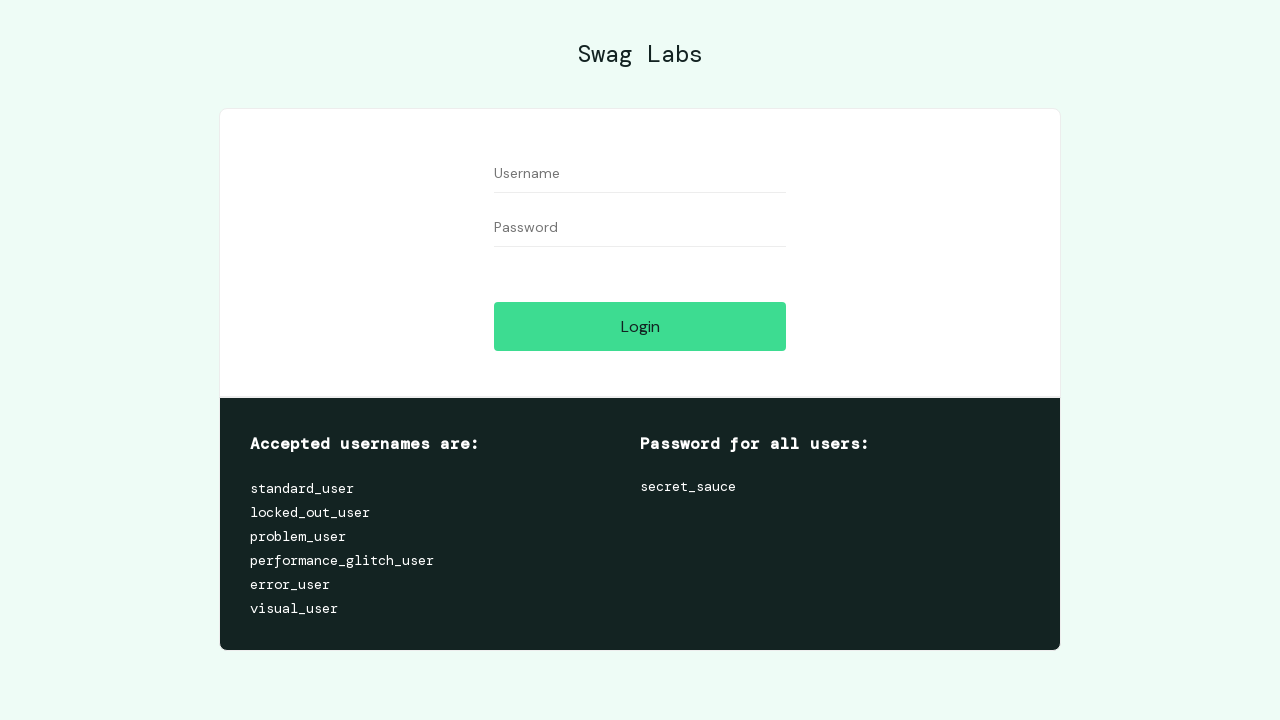

Filled password field with 'secret_sauce' on input[name='password']
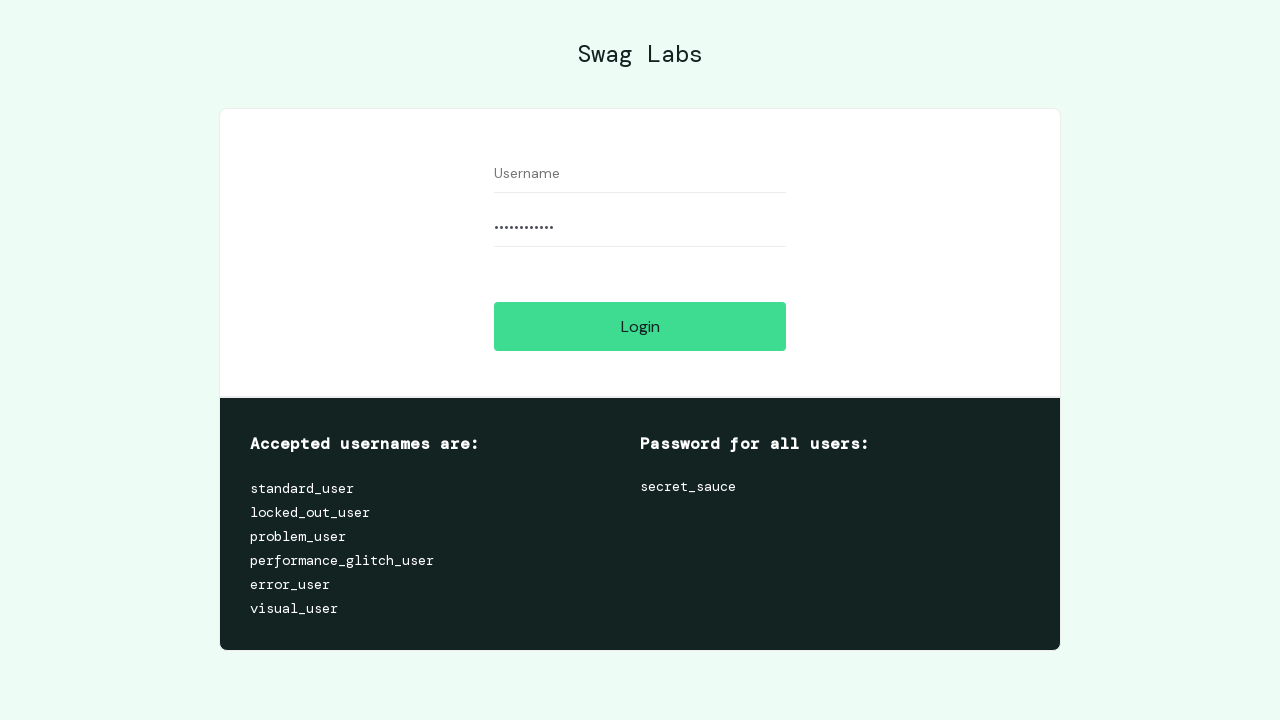

Clicked login button at (640, 326) on #login-button
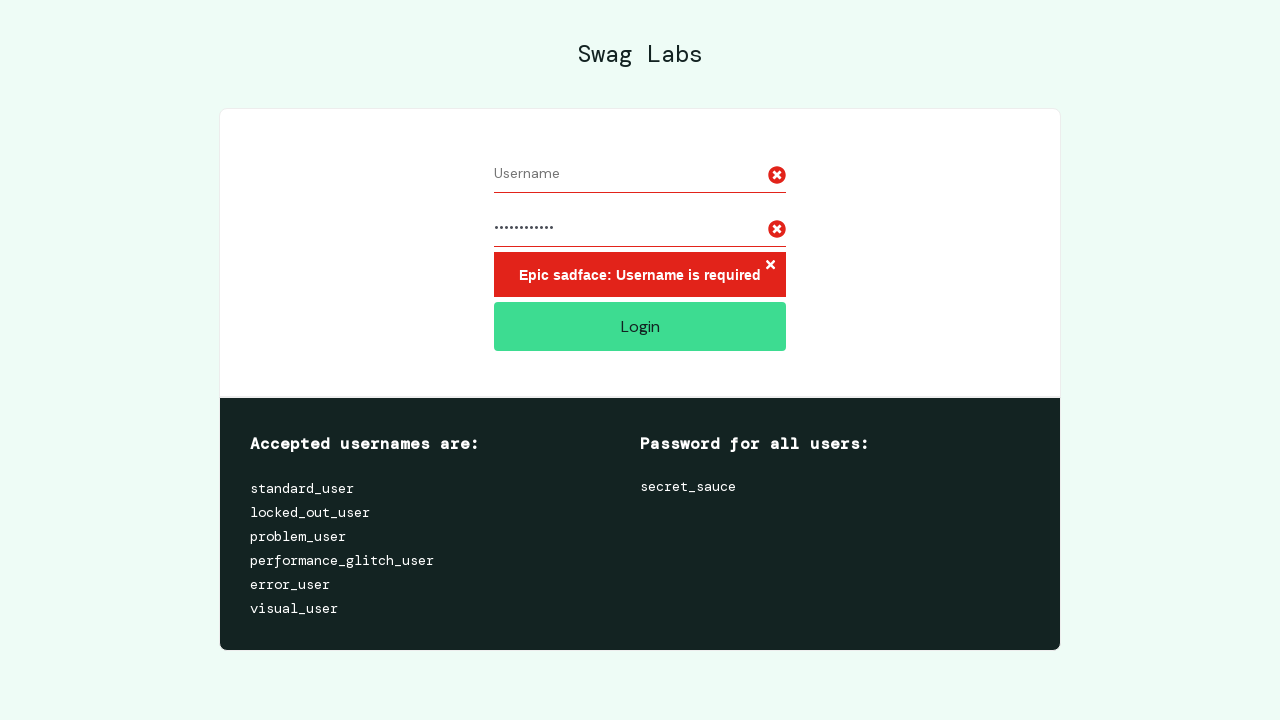

Retrieved error message text
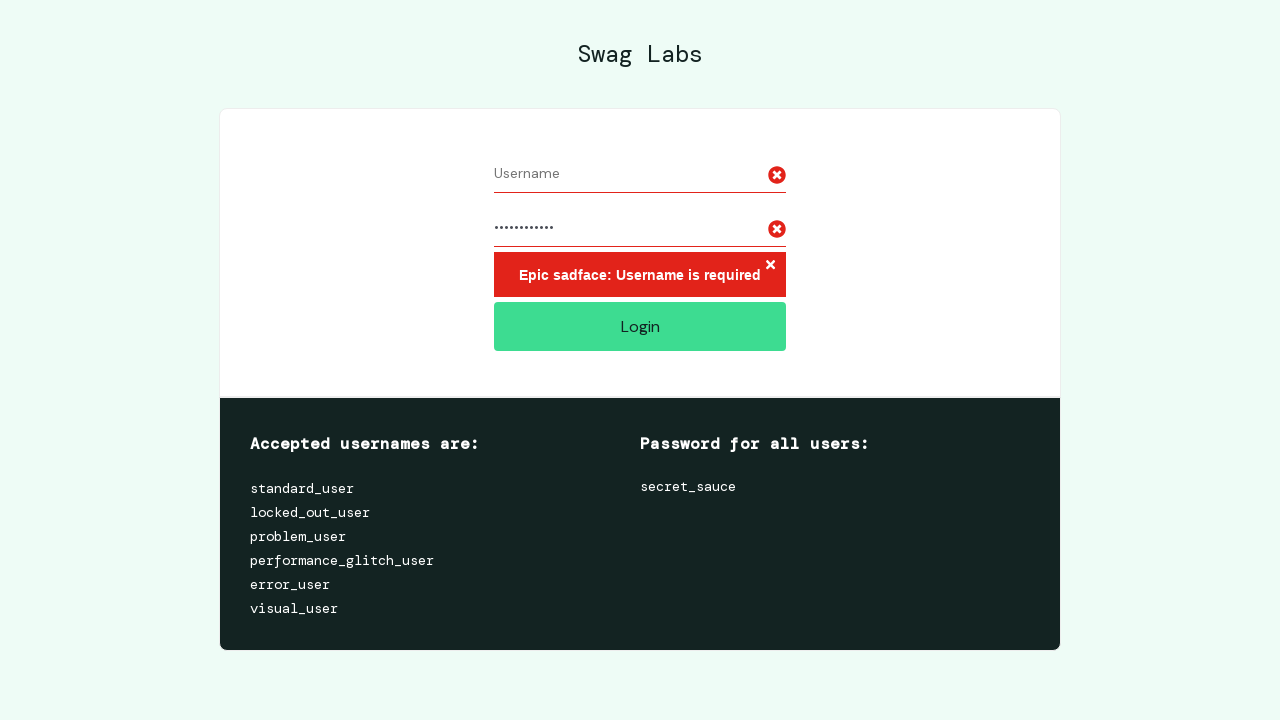

Verified error message contains 'username is required'
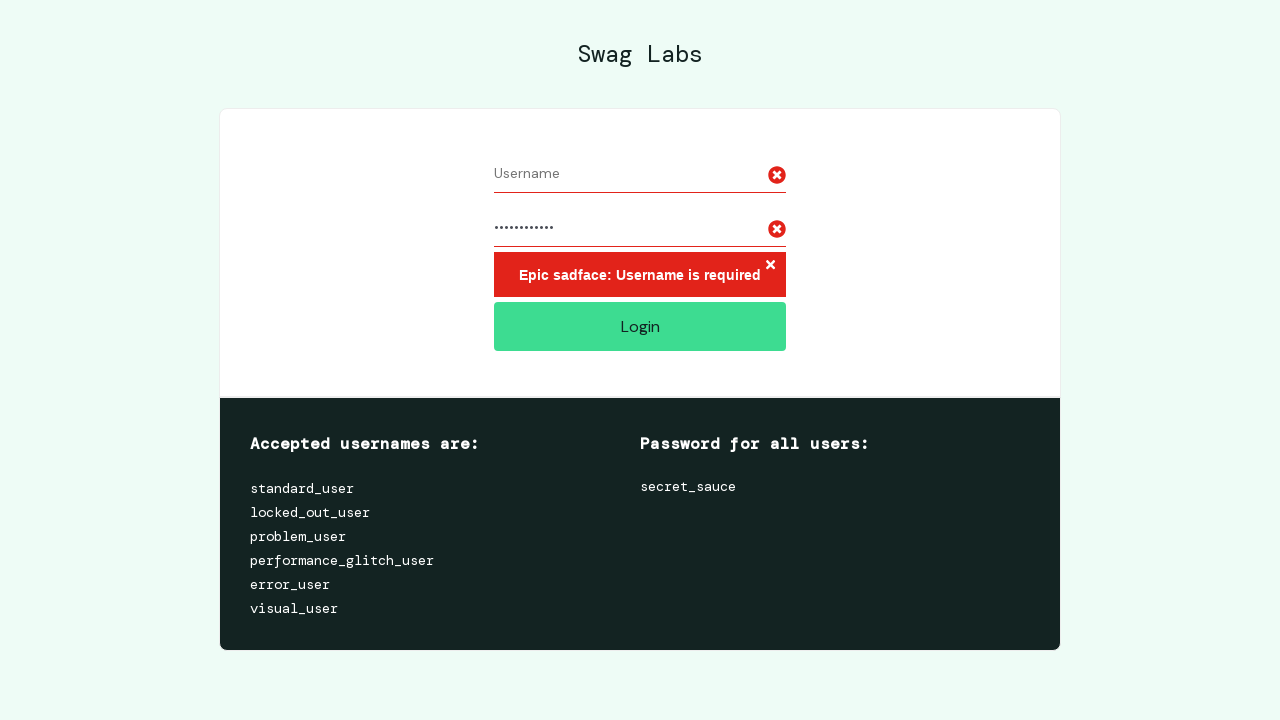

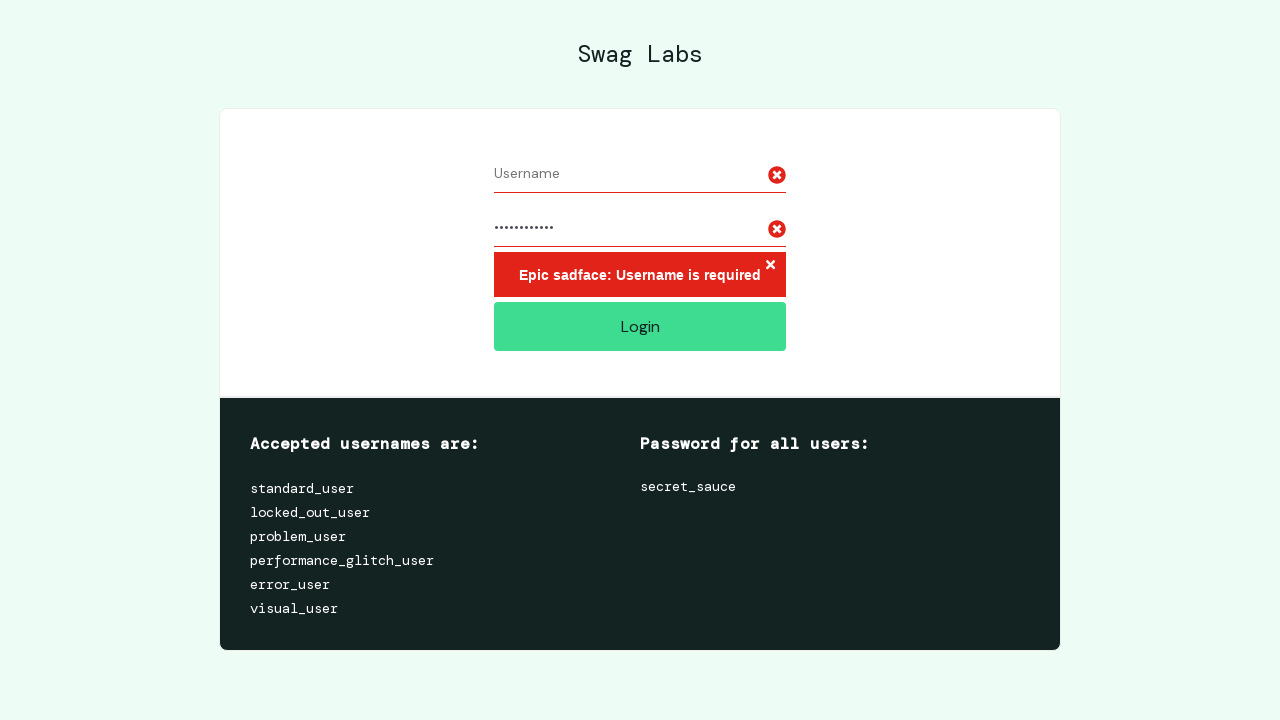